Tests clicking on Button 1 and verifies the displayed result text matches the expected message

Starting URL: http://practice.cydeo.com/multiple_buttons

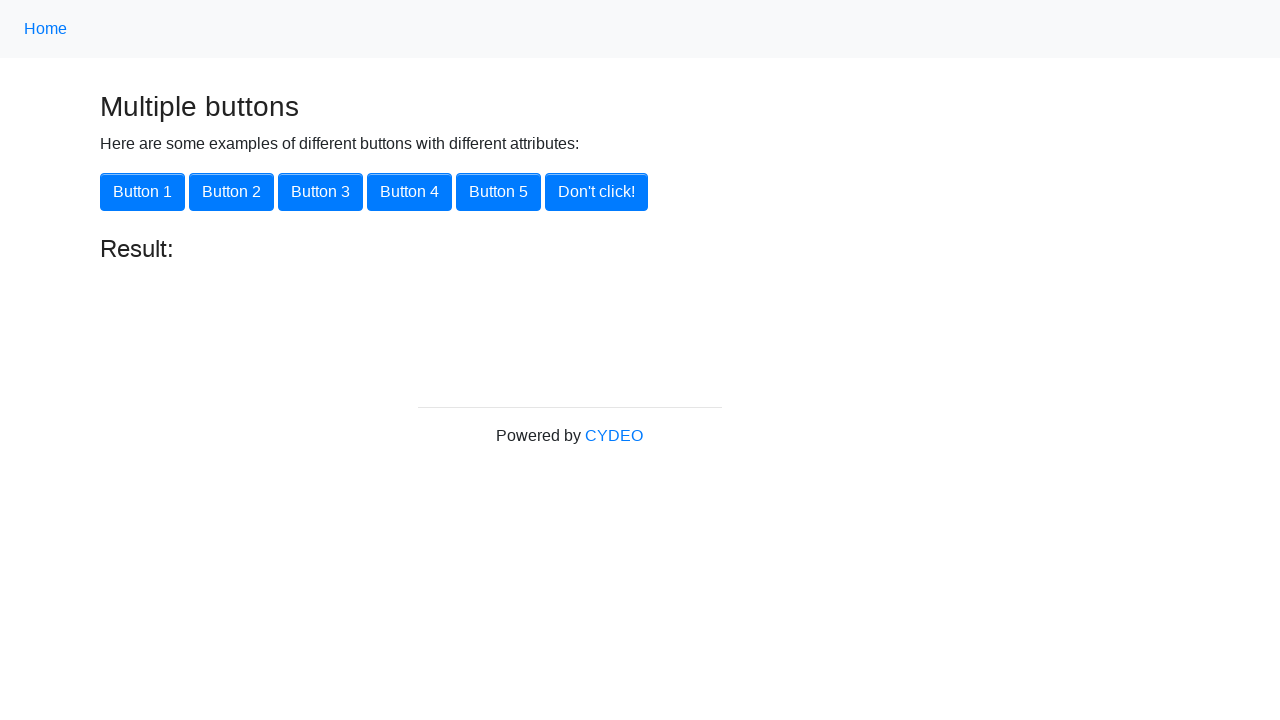

Clicked on Button 1 using xpath selector at (142, 192) on xpath=//button[@onclick='button1()']
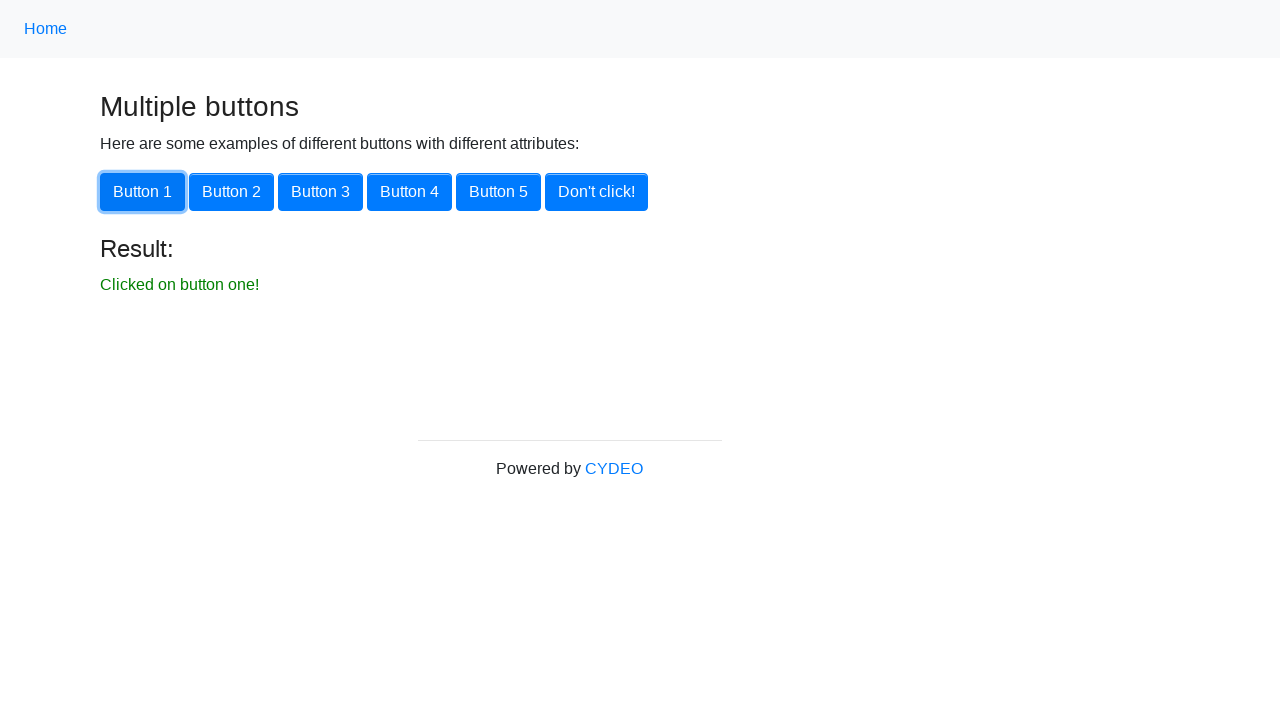

Waited for result element to appear
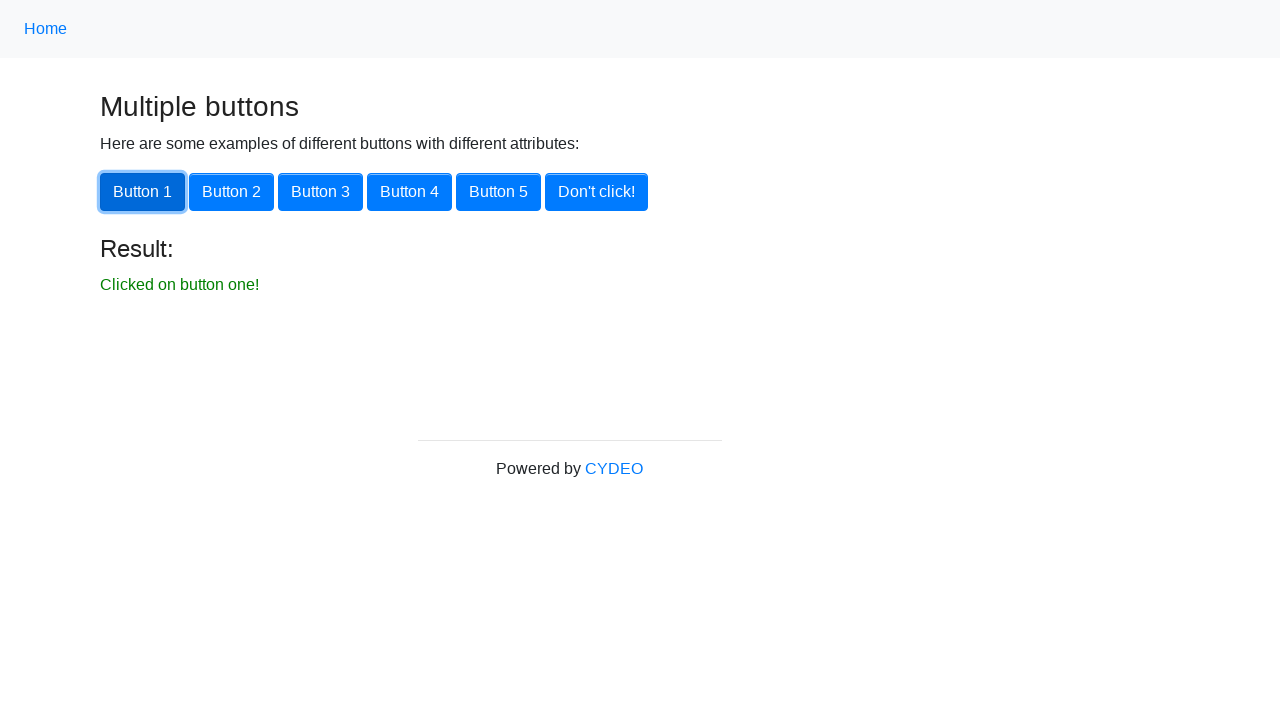

Retrieved result text content
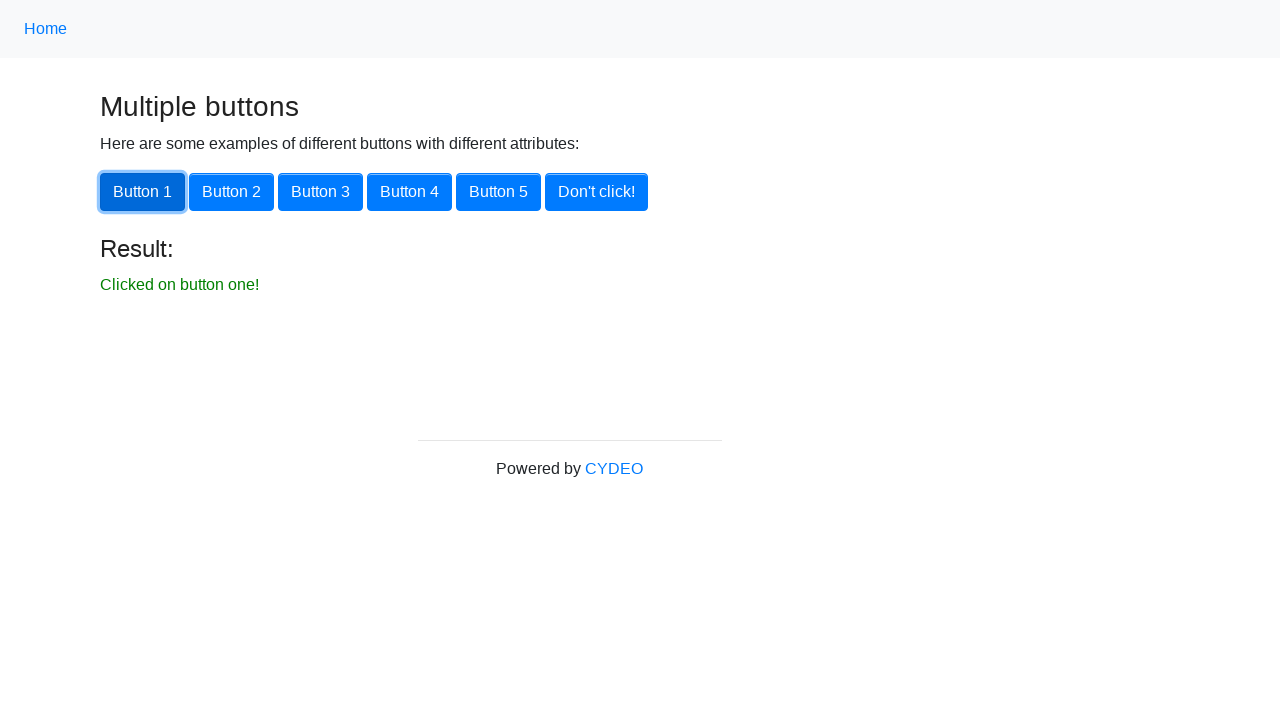

Verified result text matches expected message 'Clicked on button one!'
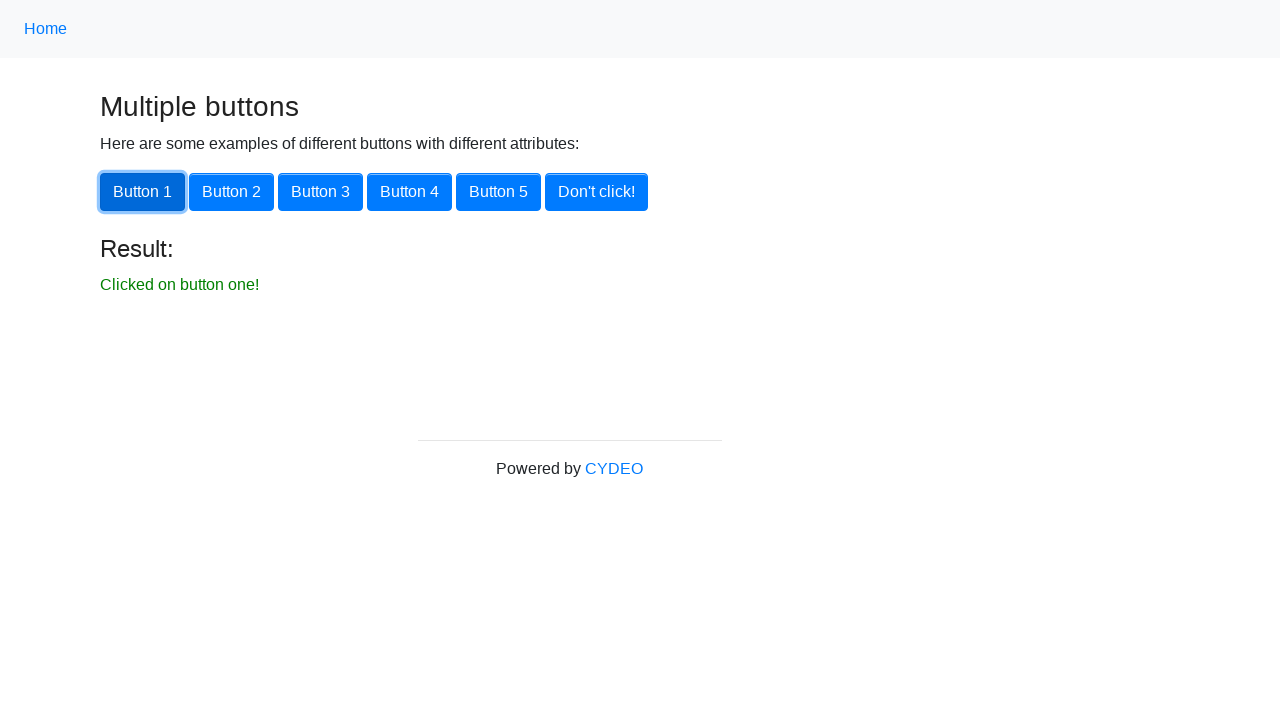

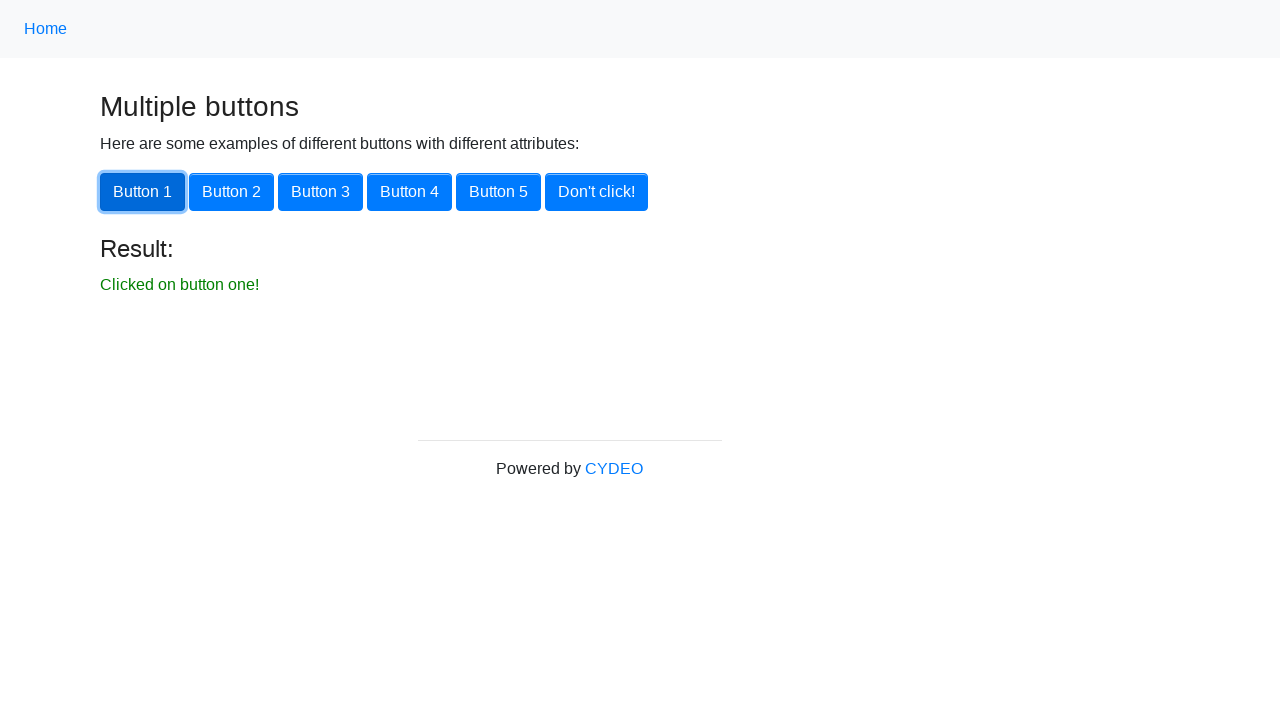